Tests checkbox interaction on a demo page by clicking a basic checkbox element

Starting URL: https://leafground.com/checkbox.xhtml

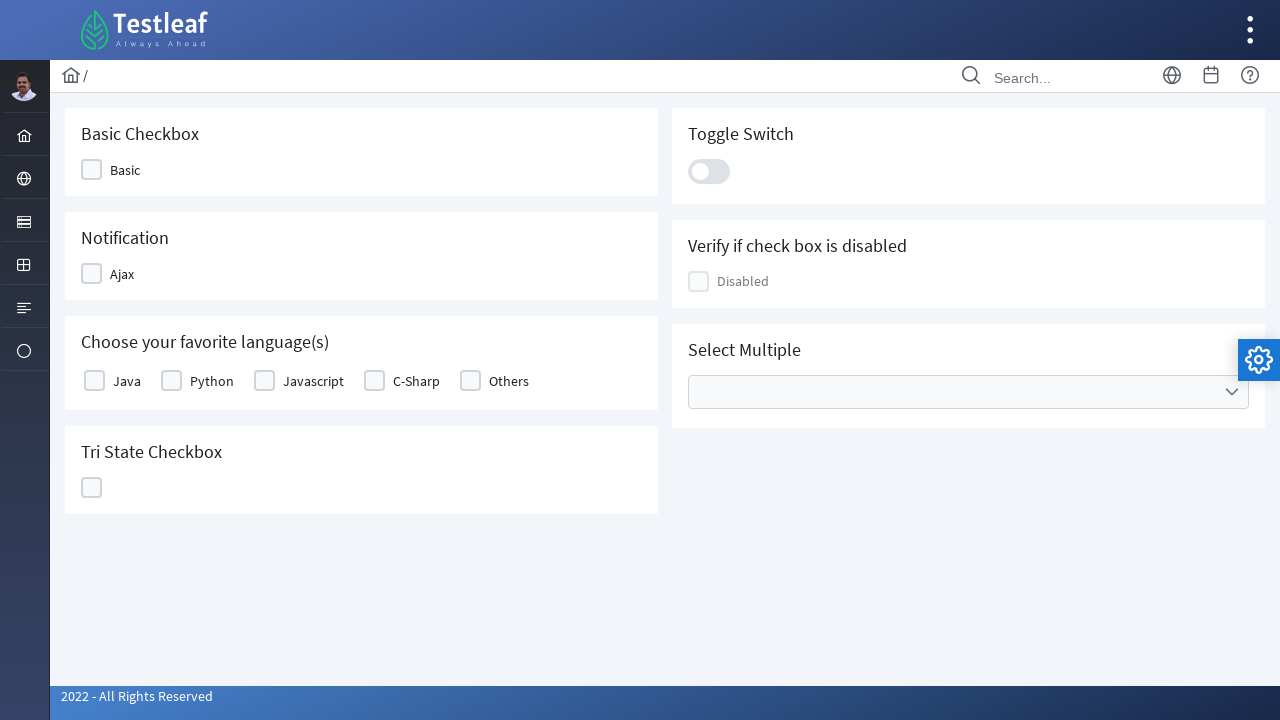

Clicked the Basic checkbox element at (118, 170) on xpath=//span[text()='Basic']/parent::div
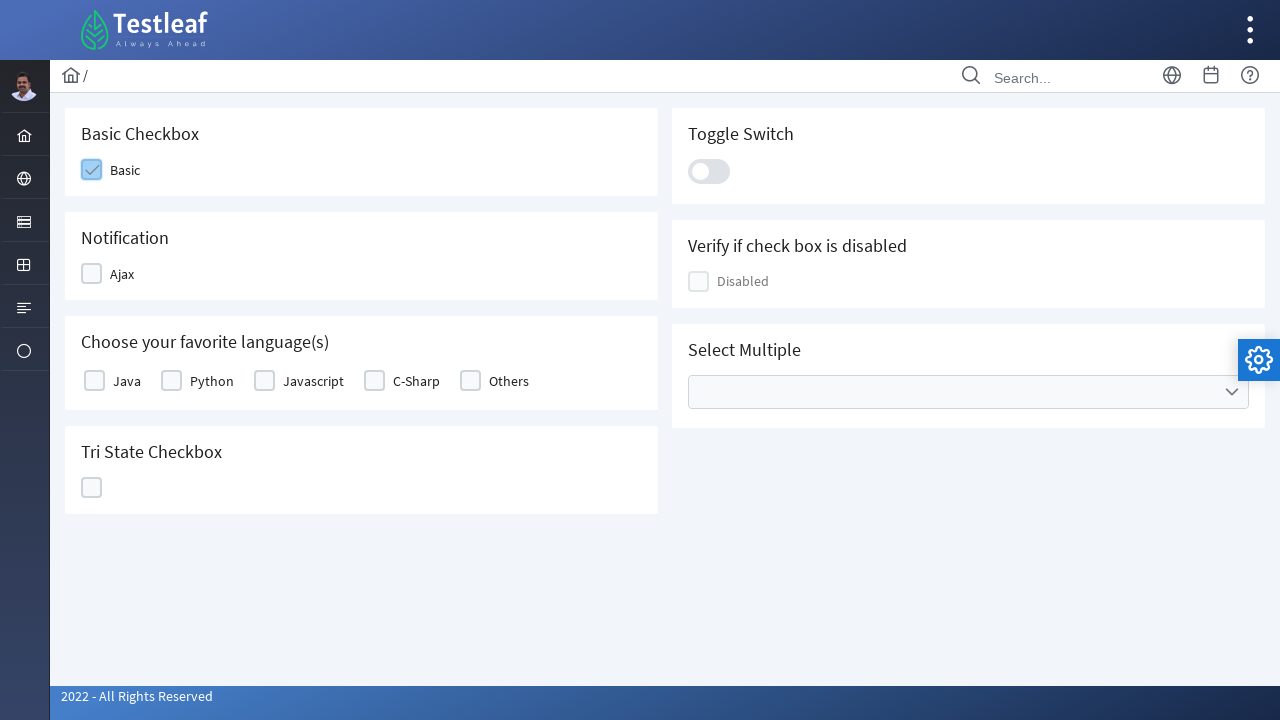

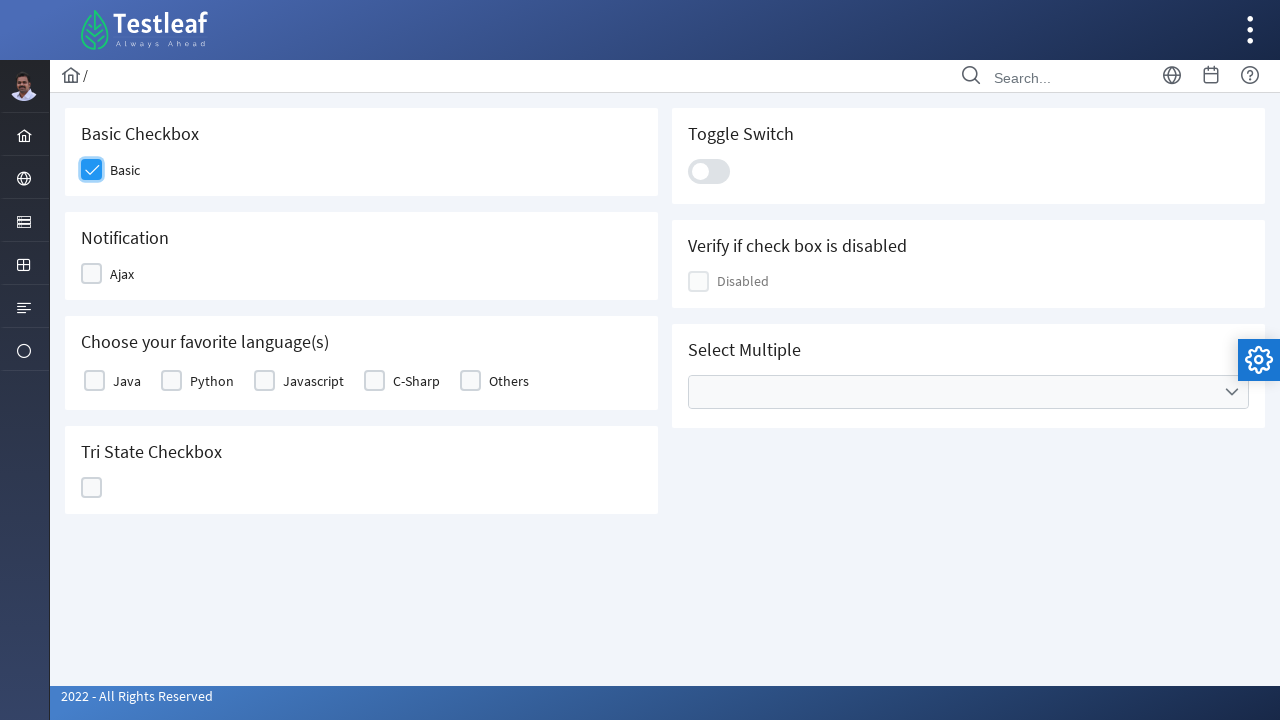